Tests that a todo item is removed when edited to an empty string

Starting URL: https://demo.playwright.dev/todomvc

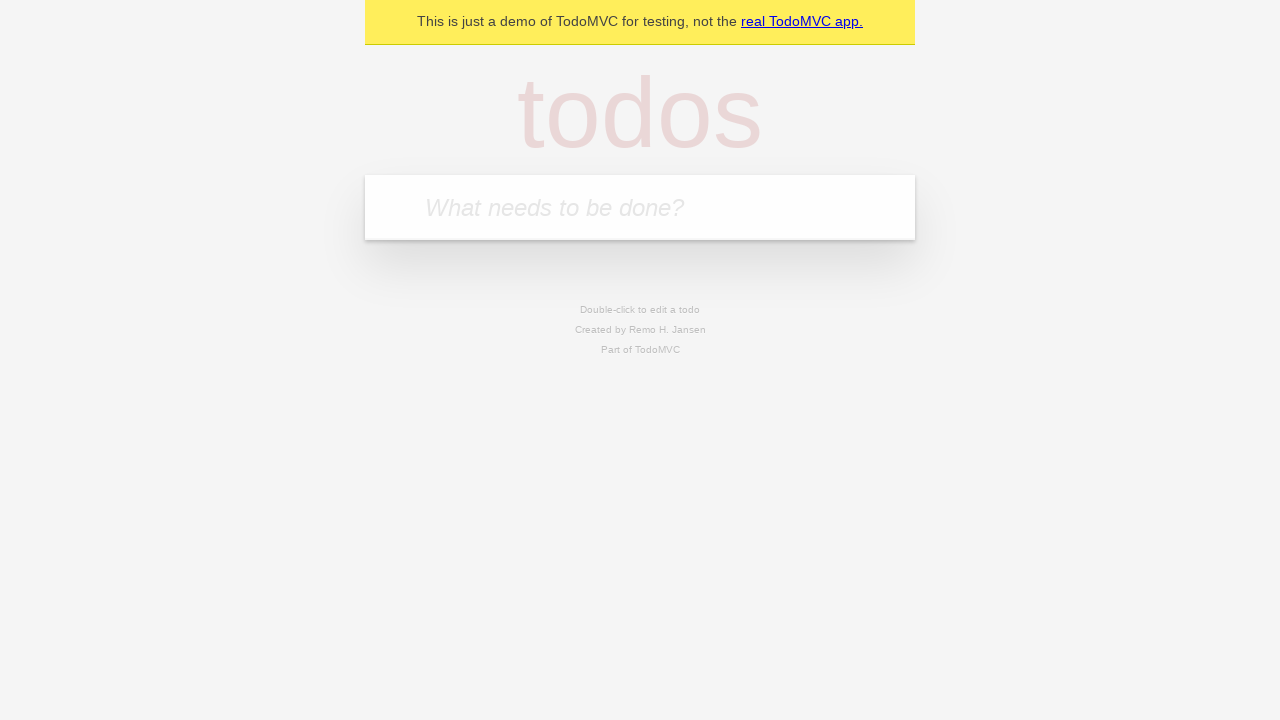

Filled new todo input with 'buy some cheese' on .new-todo
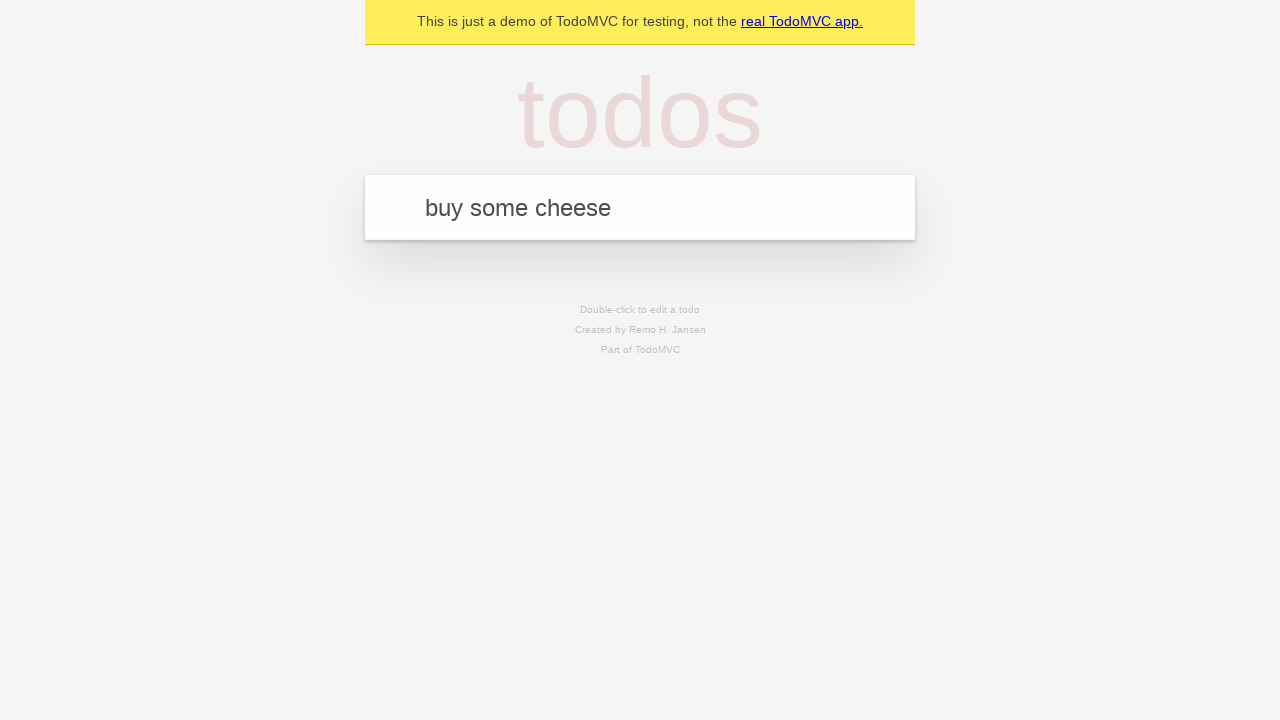

Pressed Enter to add first todo item on .new-todo
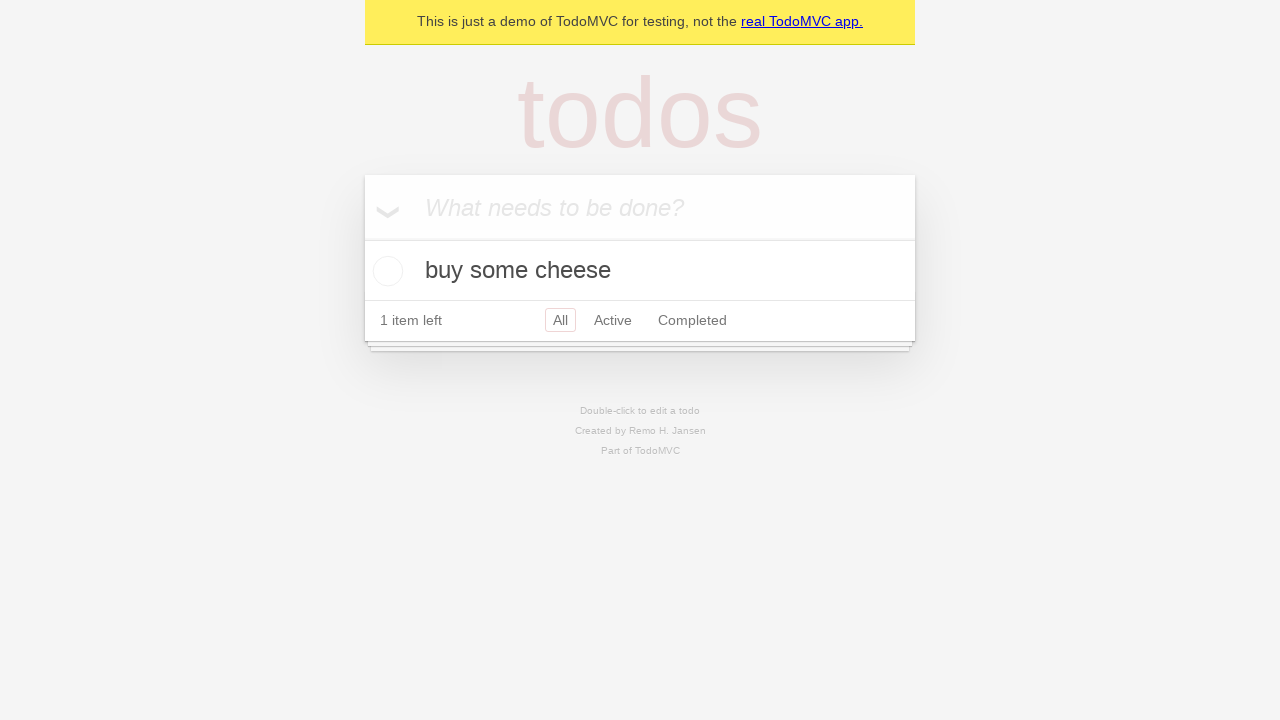

Filled new todo input with 'feed the cat' on .new-todo
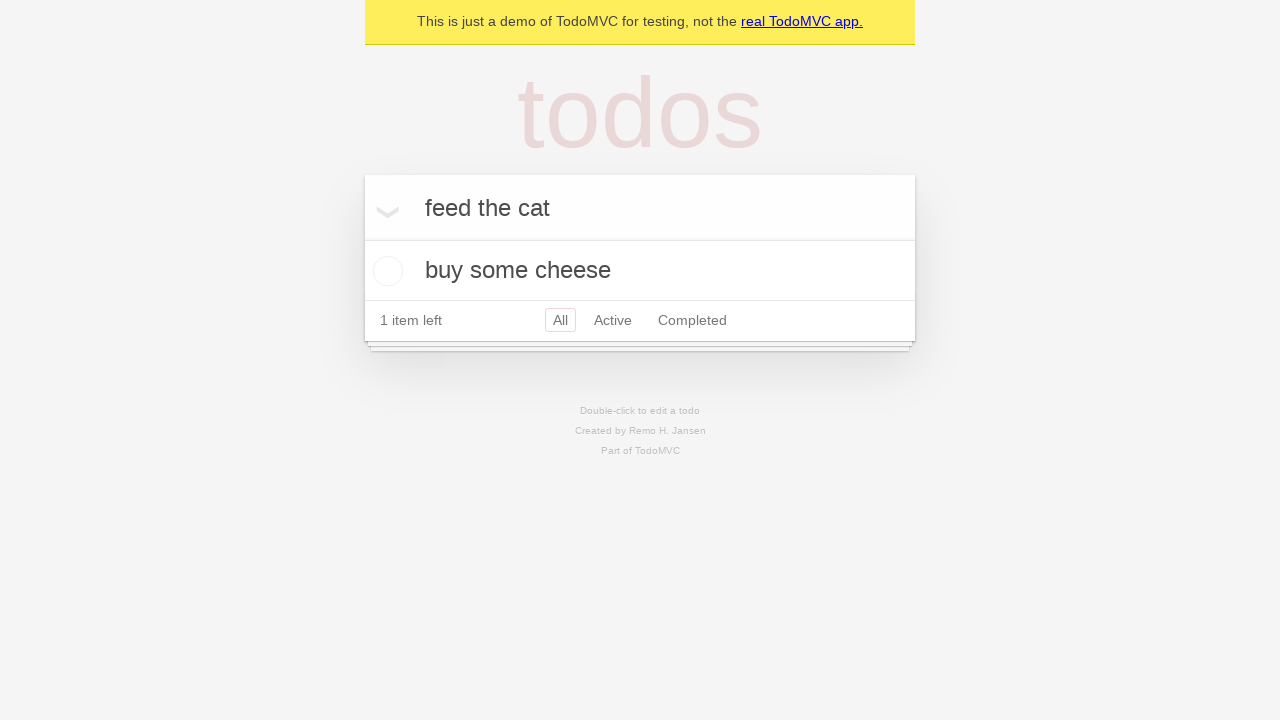

Pressed Enter to add second todo item on .new-todo
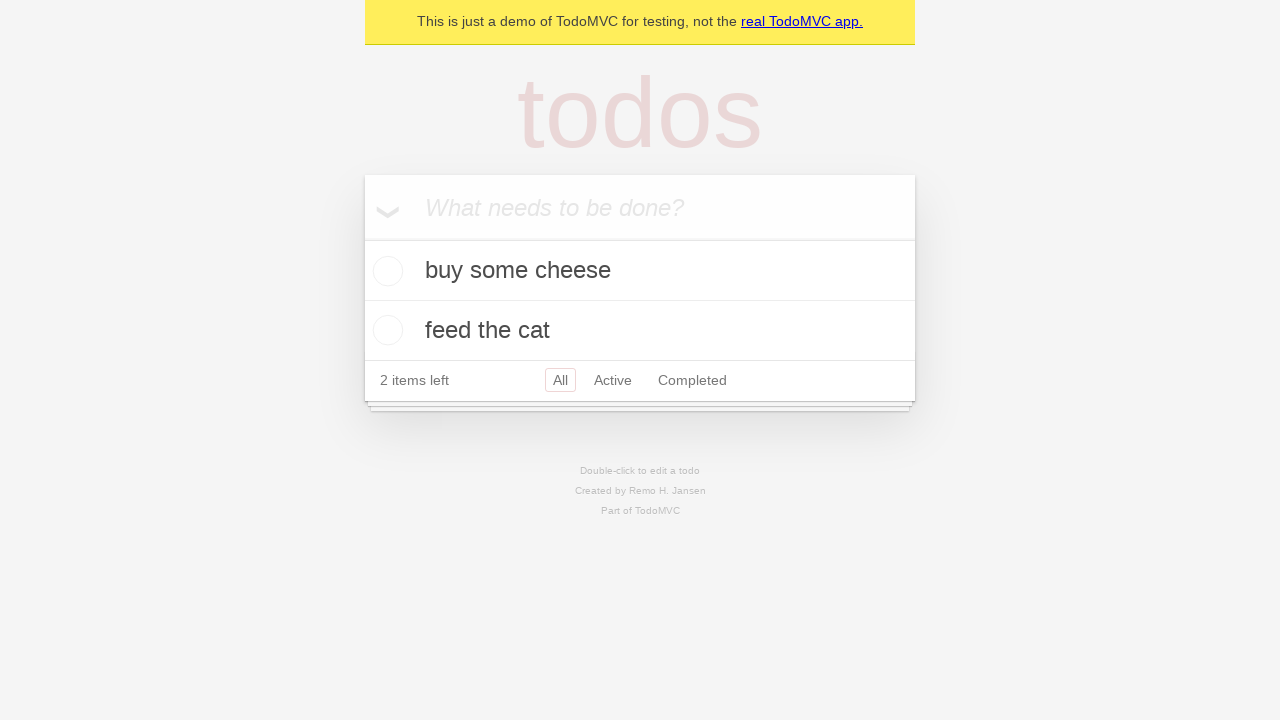

Filled new todo input with 'book a doctors appointment' on .new-todo
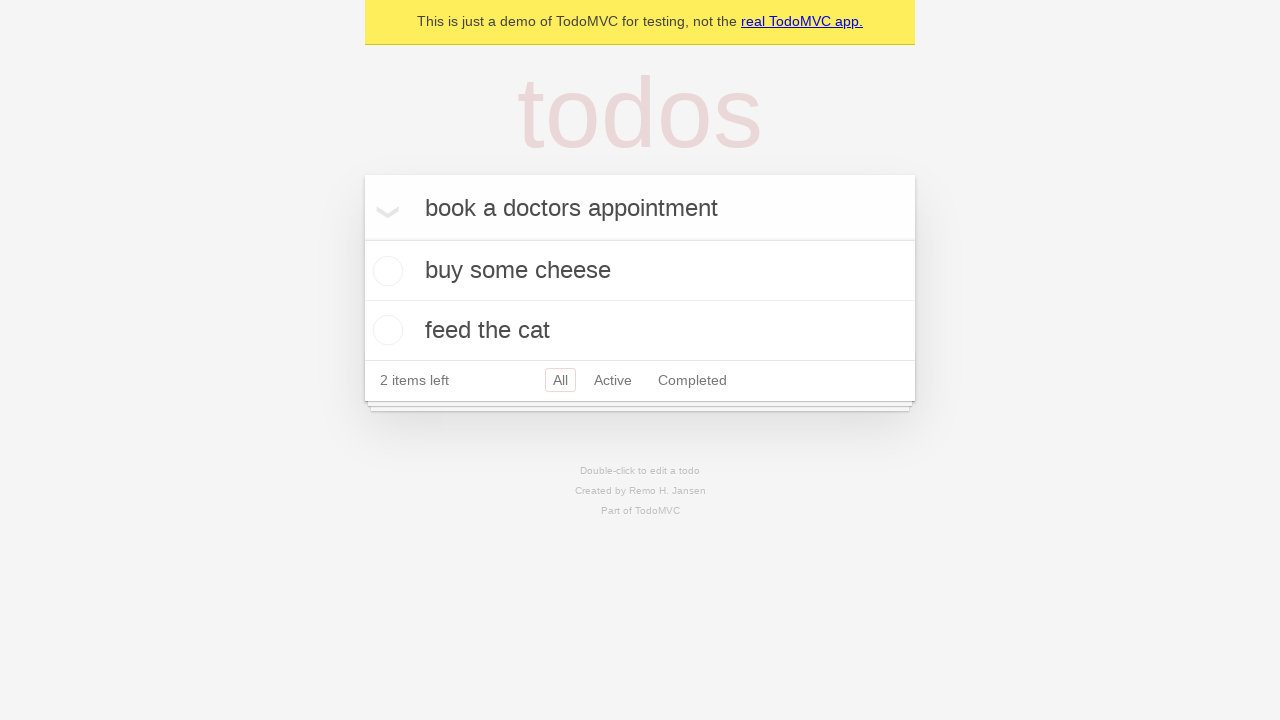

Pressed Enter to add third todo item on .new-todo
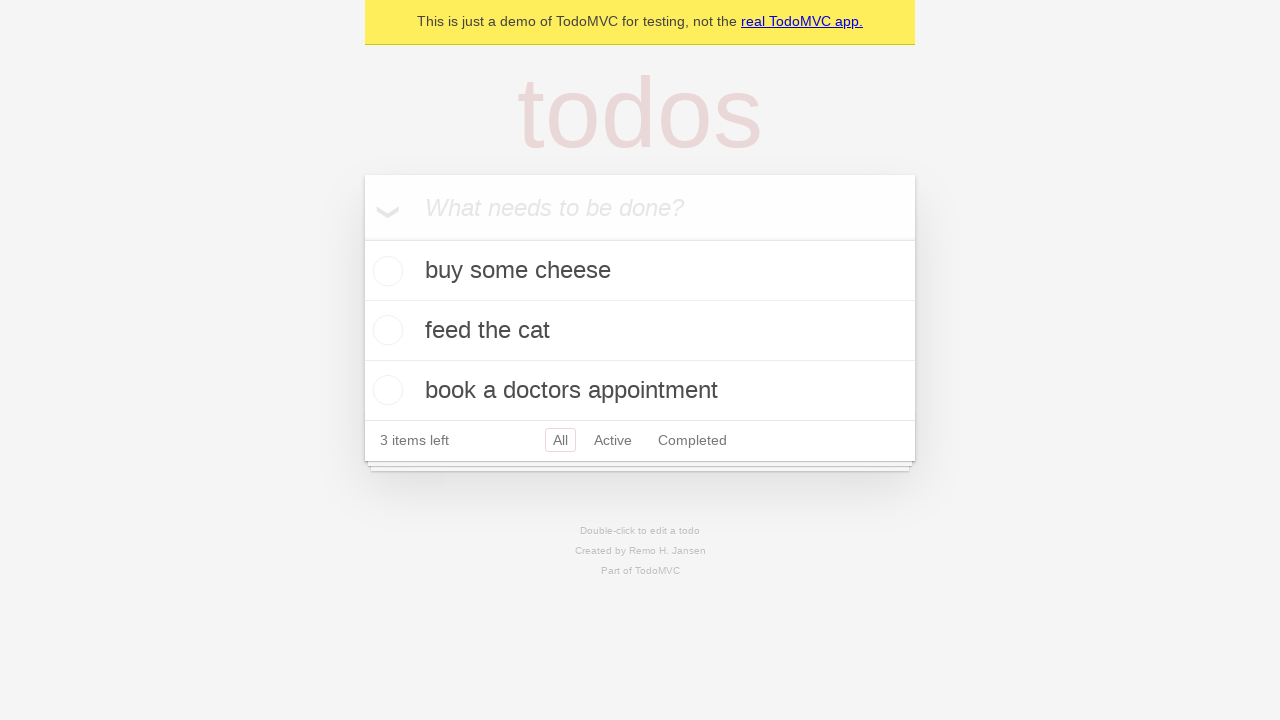

Double-clicked second todo item to enter edit mode at (640, 331) on .todo-list li >> nth=1
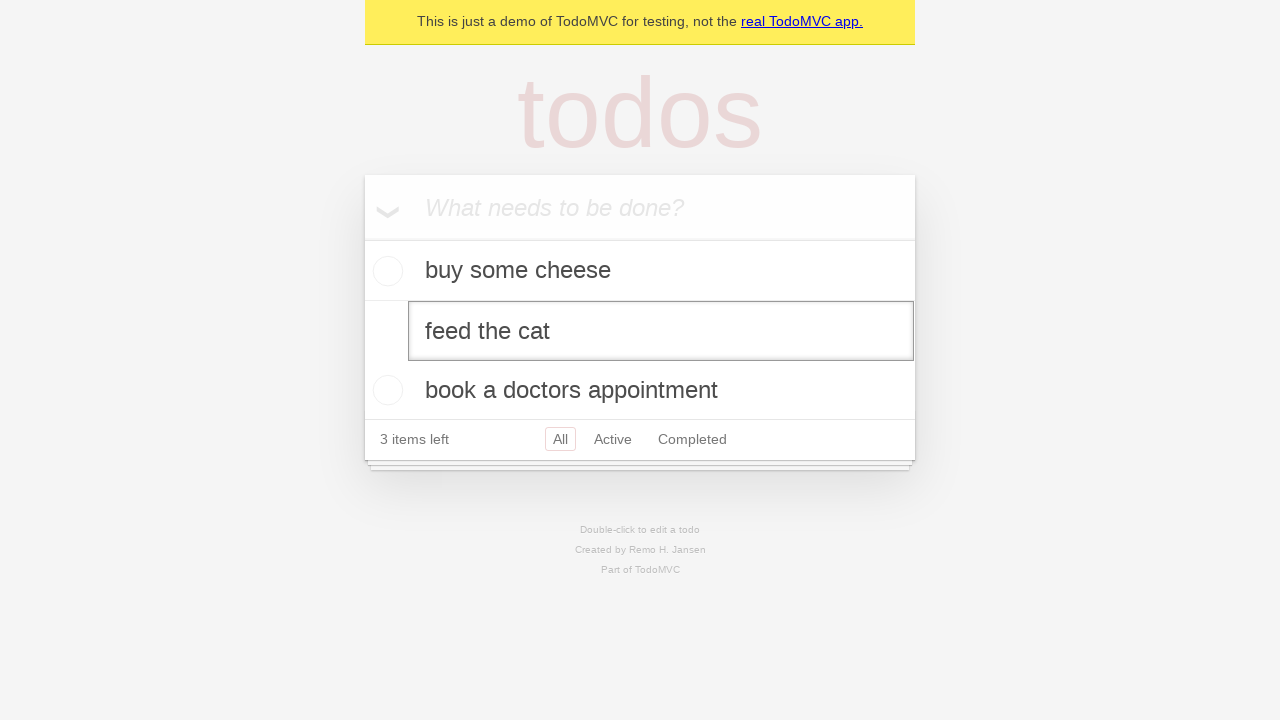

Cleared the edit field by filling with empty string on .todo-list li >> nth=1 >> .edit
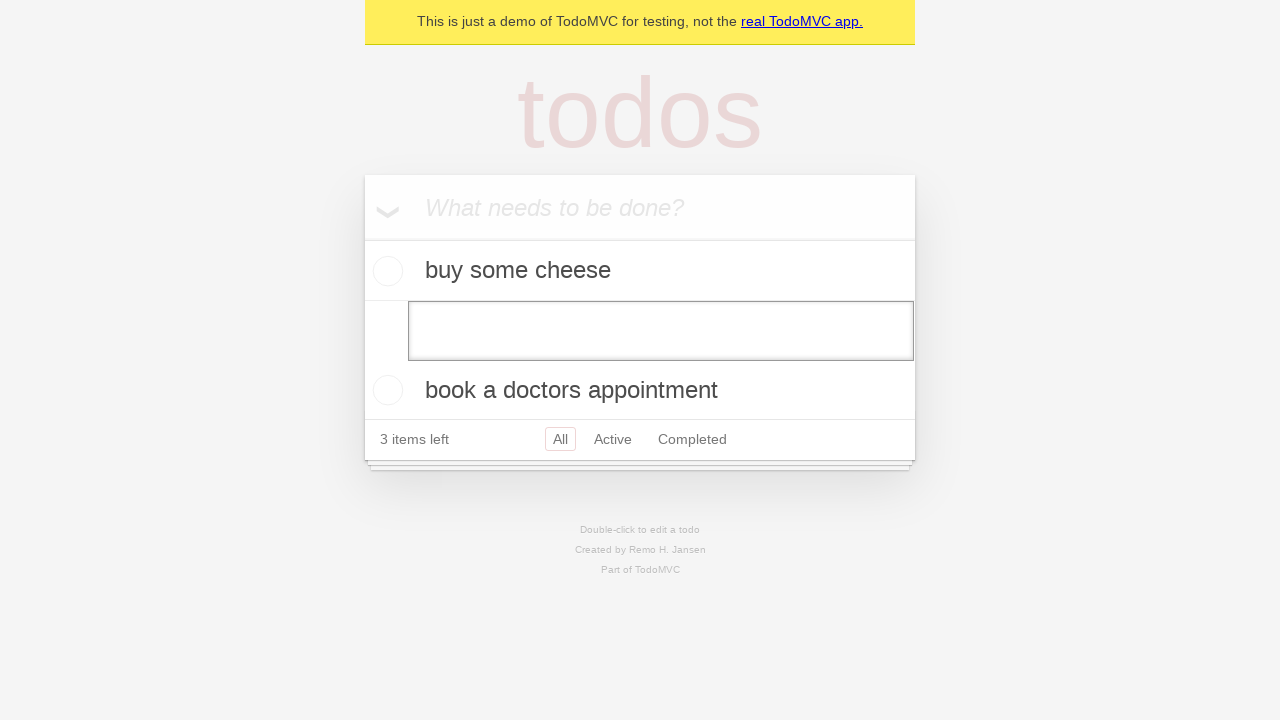

Pressed Enter to confirm removal of todo item on .todo-list li >> nth=1 >> .edit
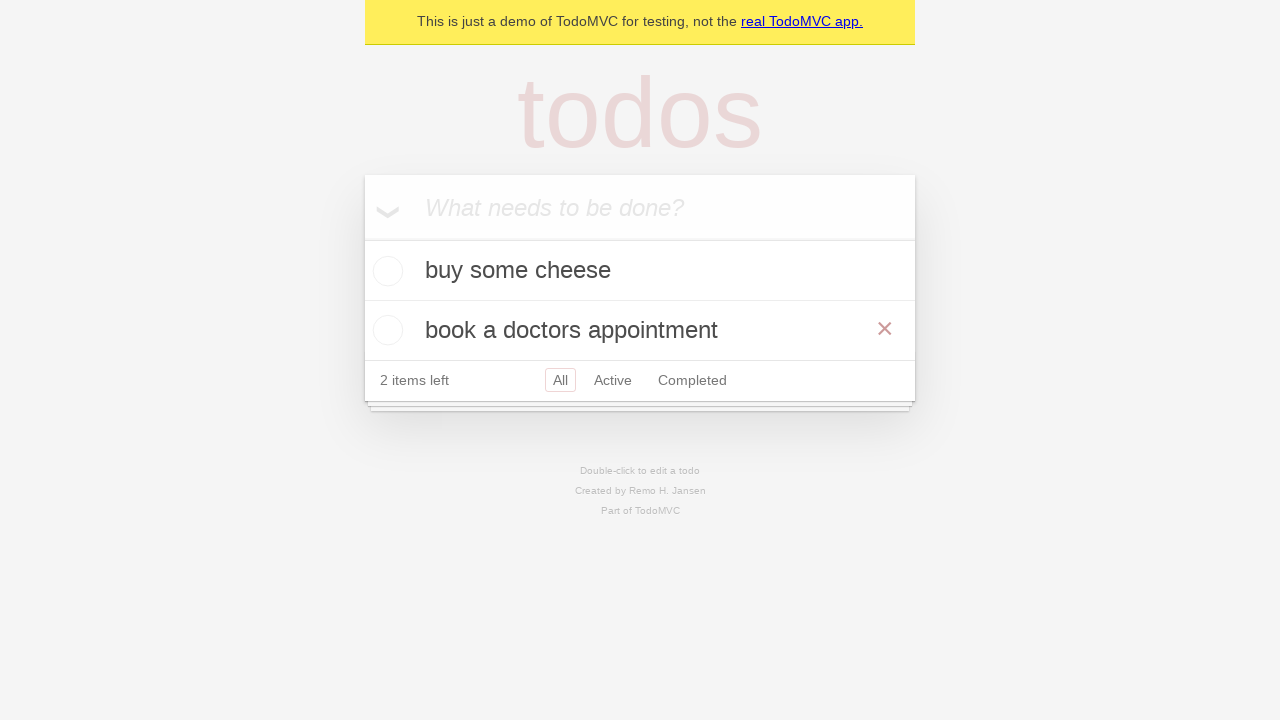

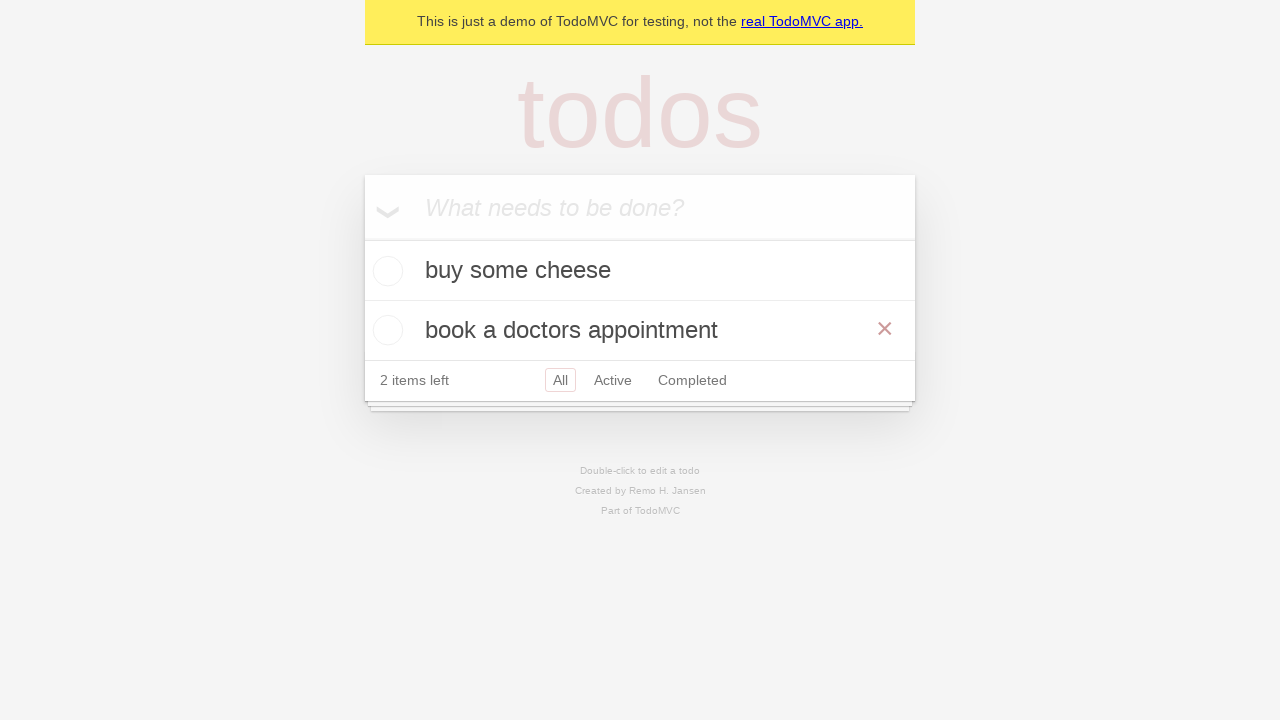